Tests jQuery UI custom dropdown by selecting different number options and verifying the selected values

Starting URL: https://jqueryui.com/resources/demos/selectmenu/default.html

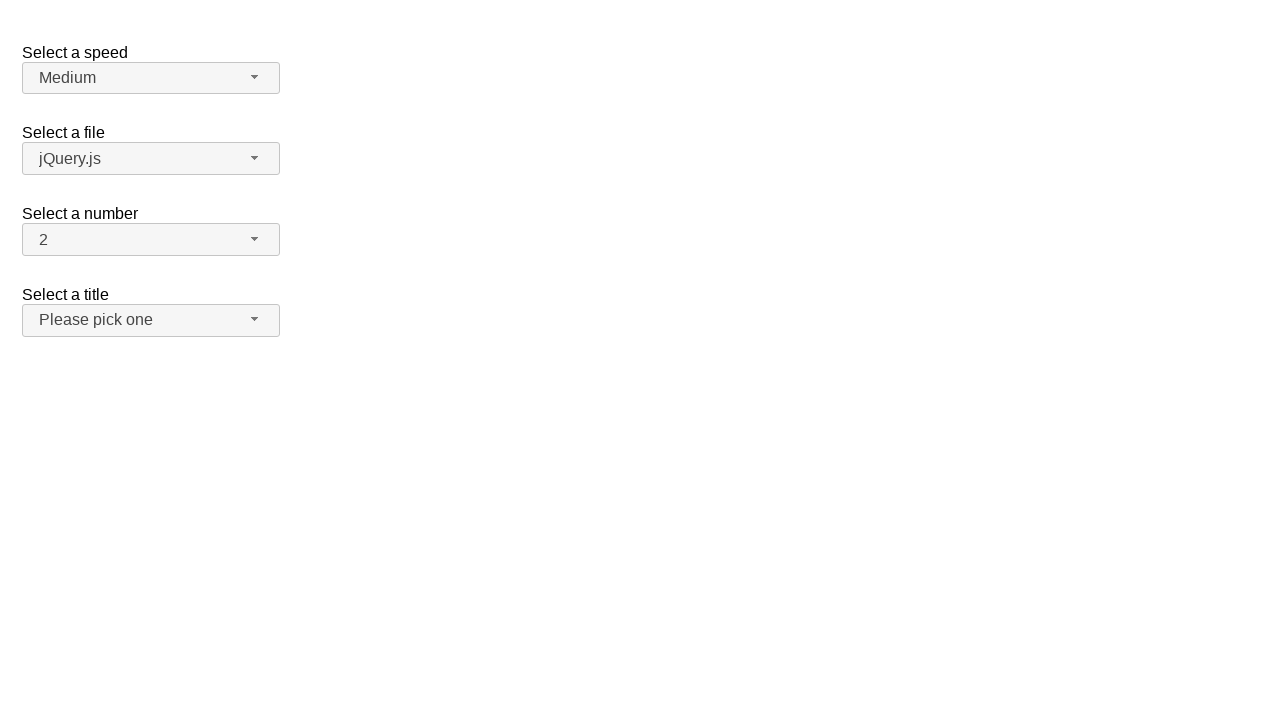

Clicked the number dropdown button to open menu at (151, 240) on #number-button
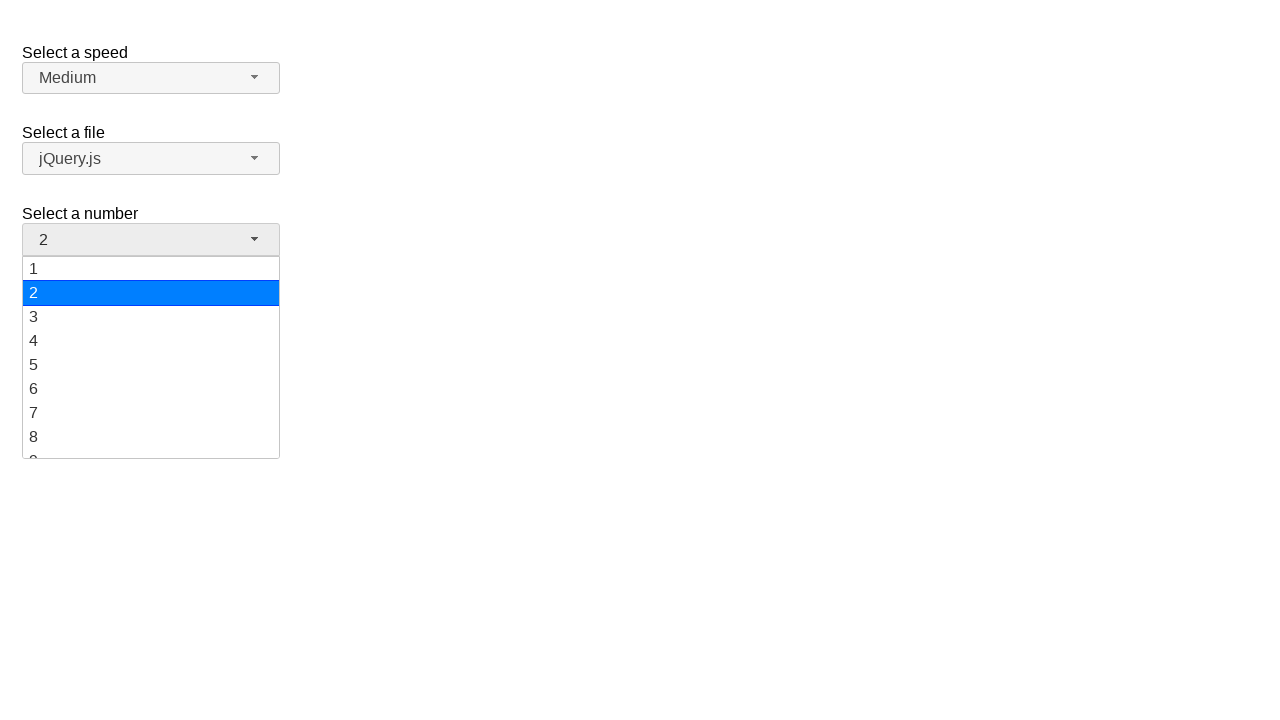

Dropdown menu items became visible
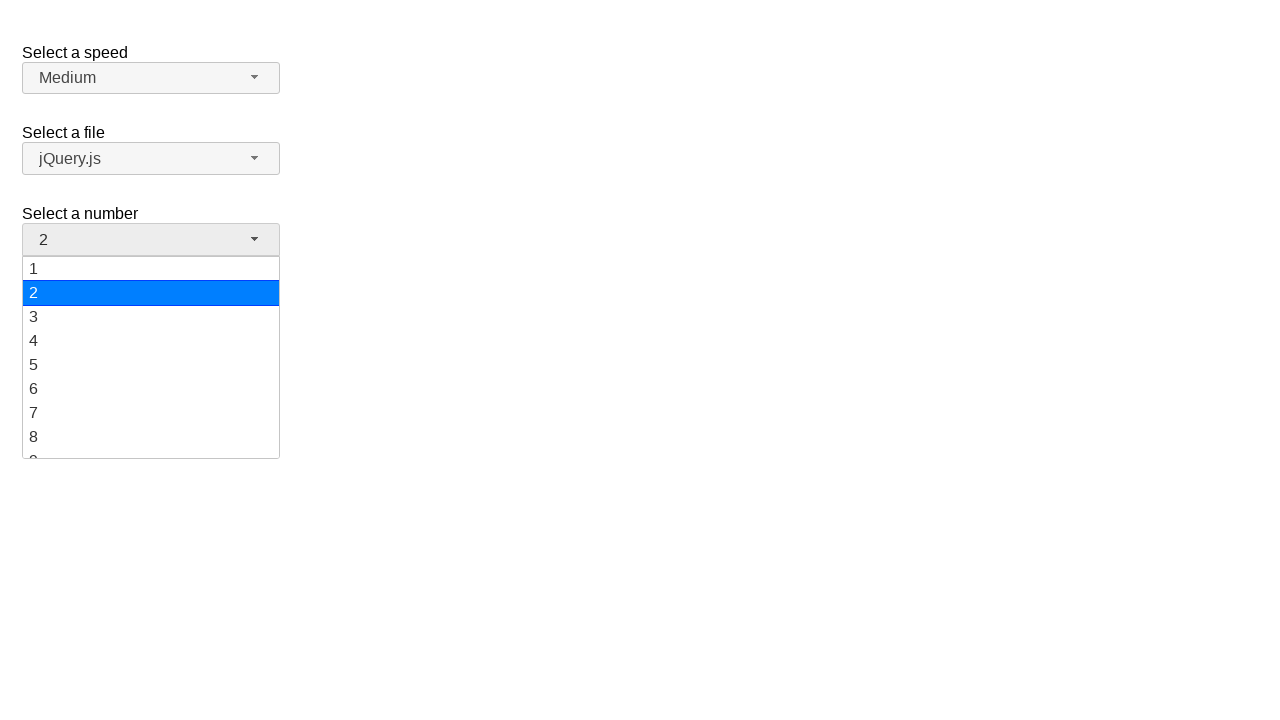

Retrieved all dropdown menu items
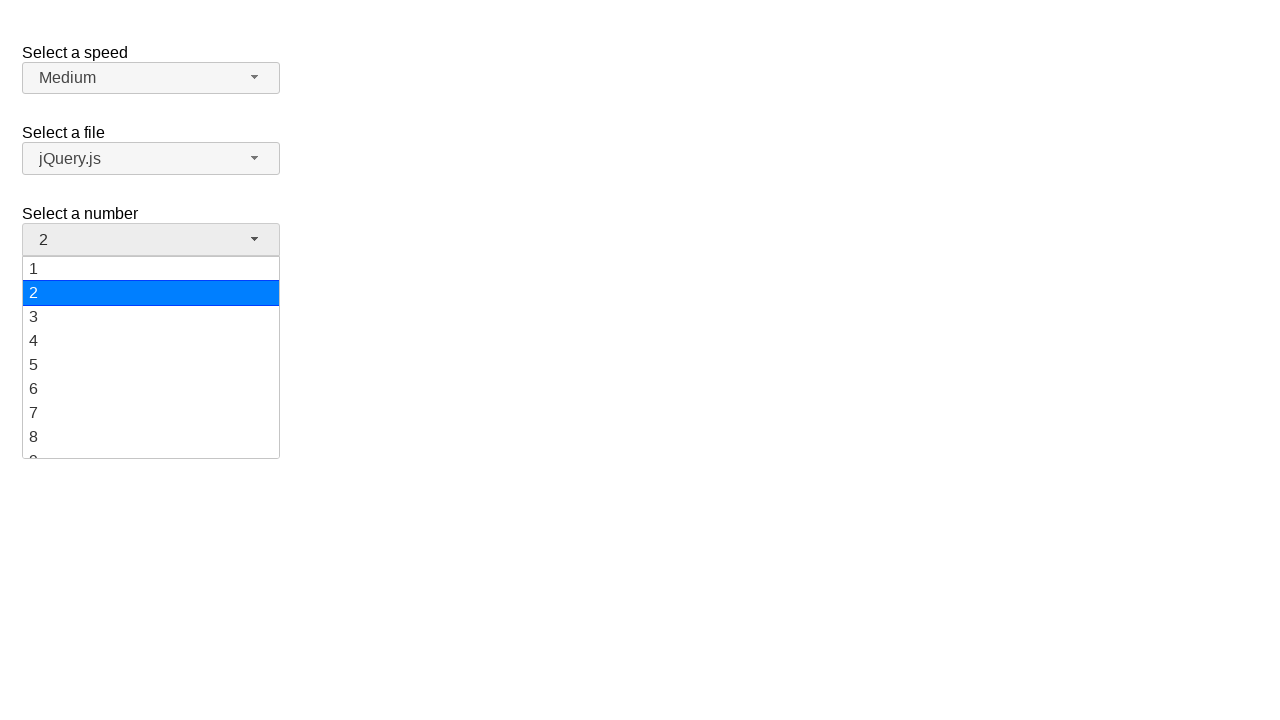

Scrolled option '15' into view
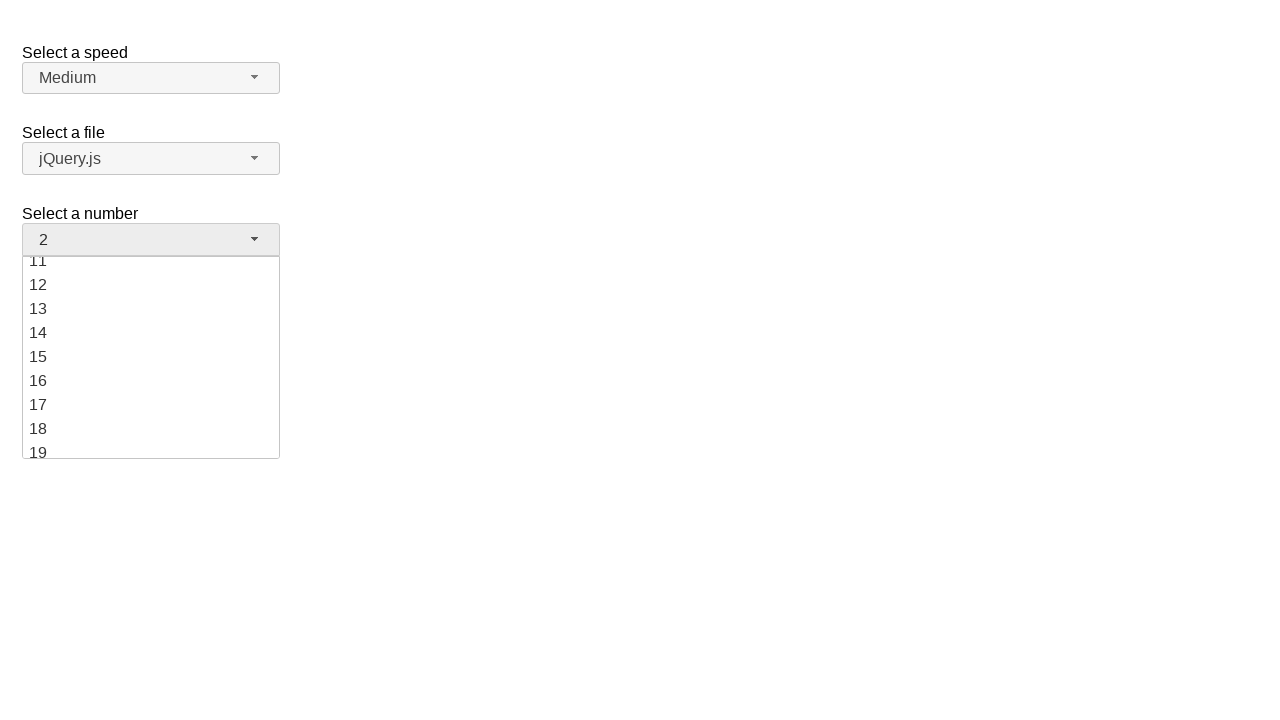

Clicked on option '15' at (151, 357) on ul#number-menu li div >> nth=14
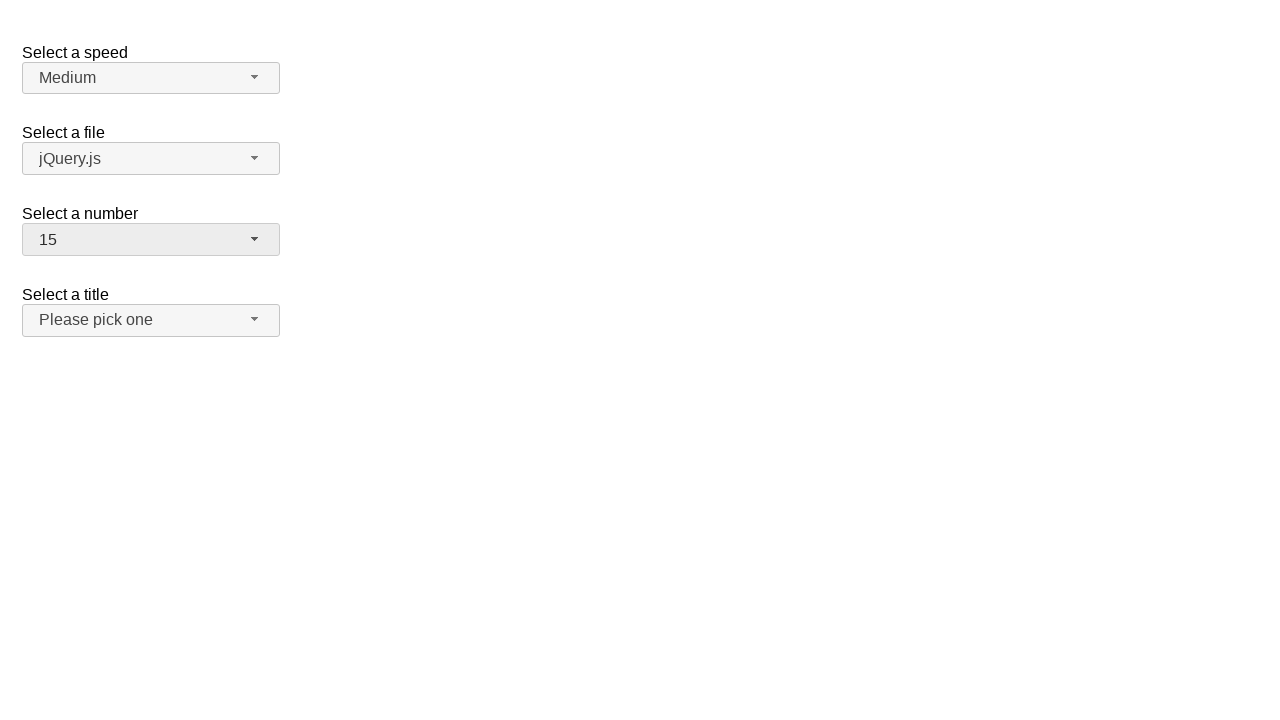

Verified that '15' is selected in the dropdown
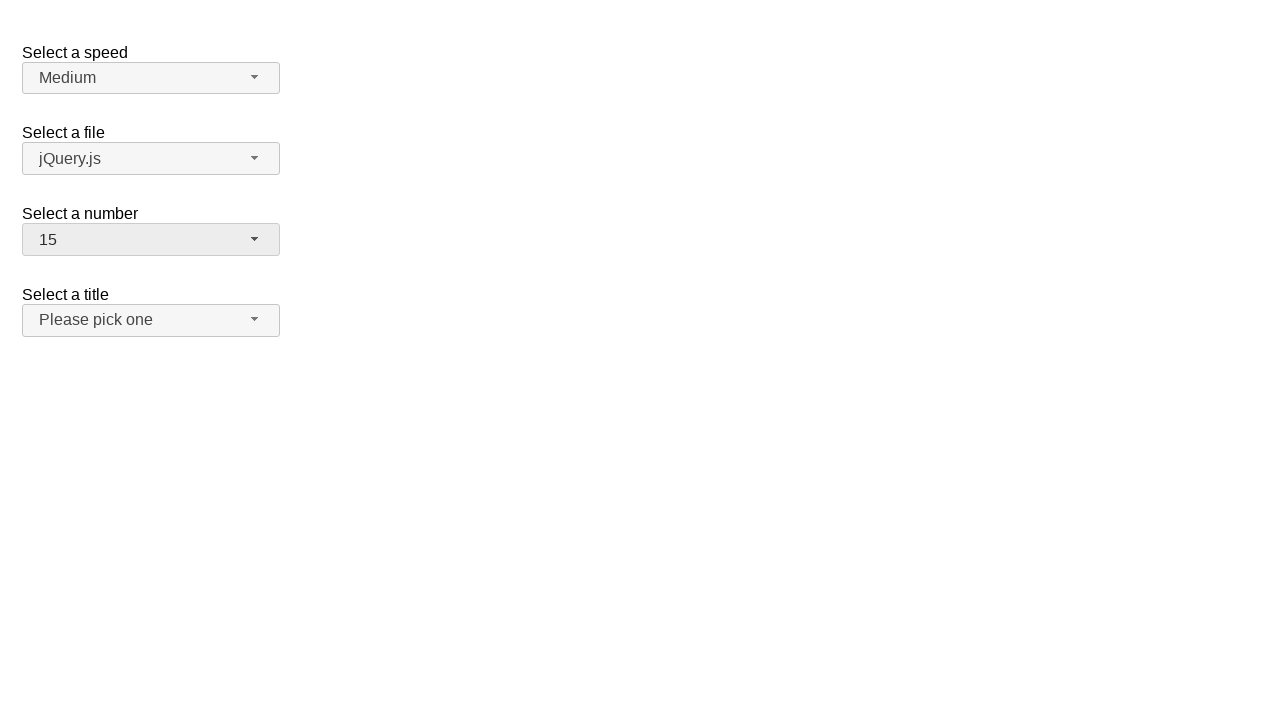

Clicked the number dropdown button to open menu again at (151, 240) on #number-button
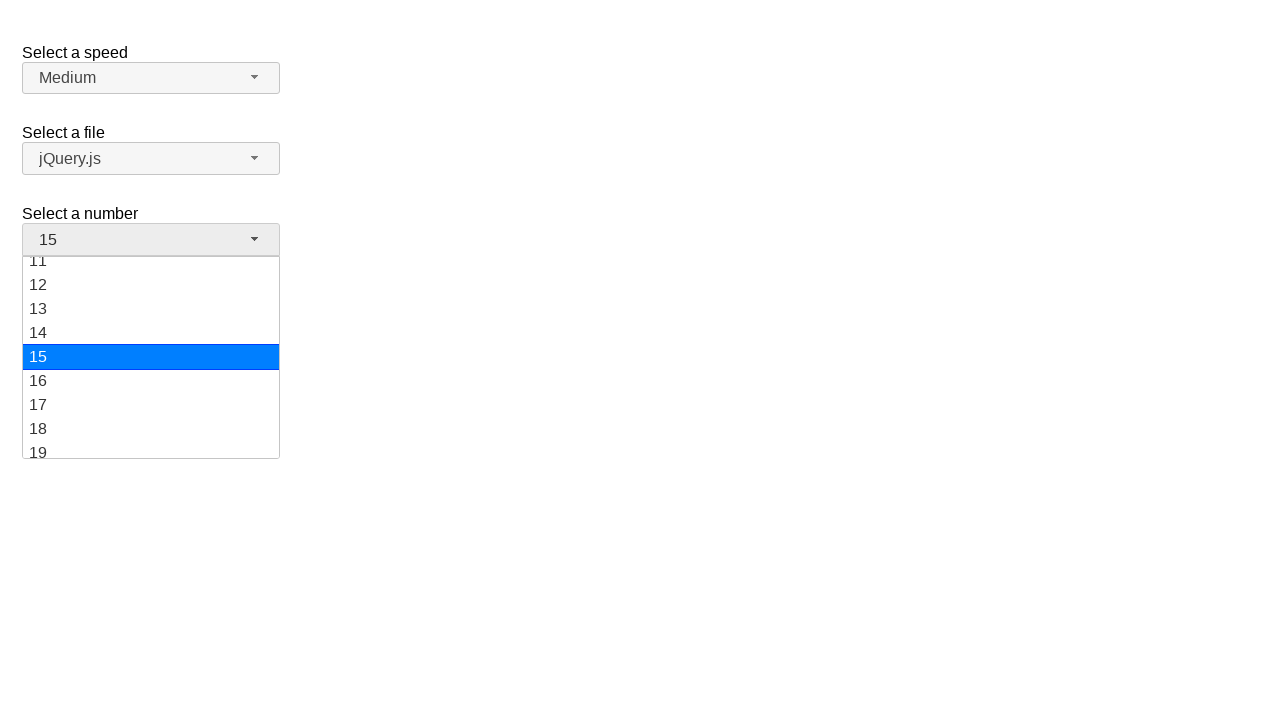

Dropdown menu items became visible again
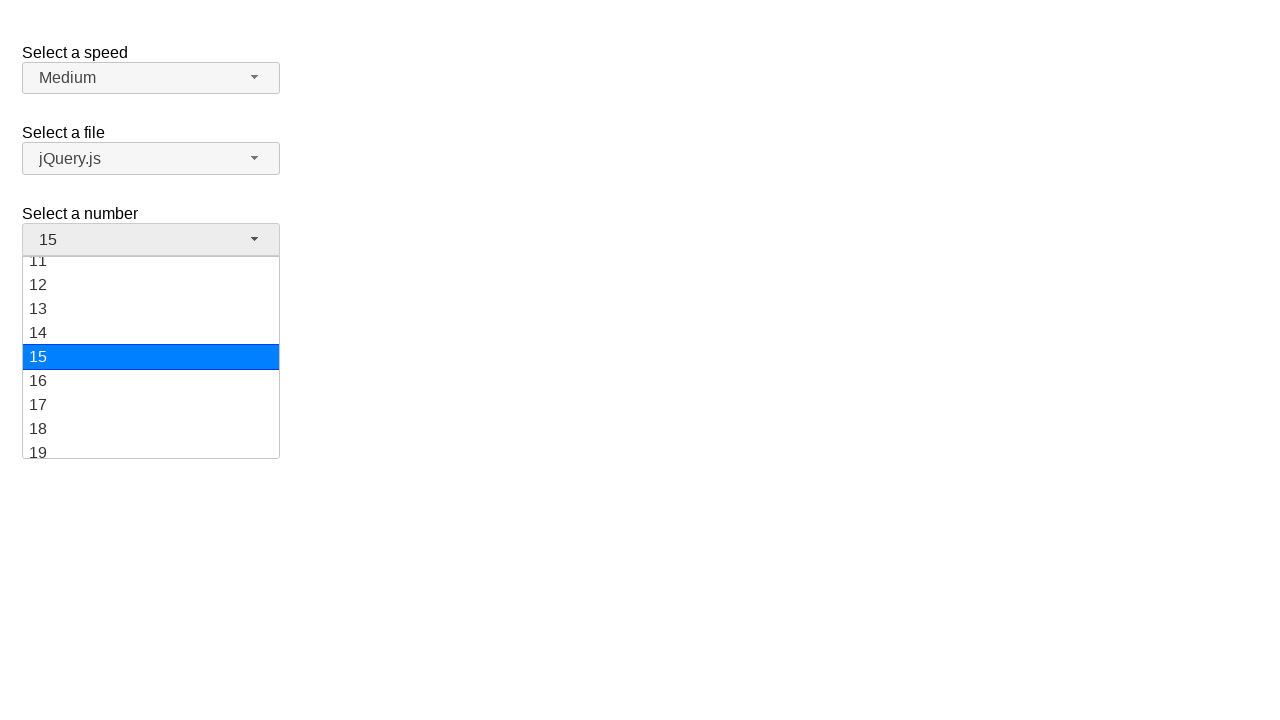

Retrieved all dropdown menu items
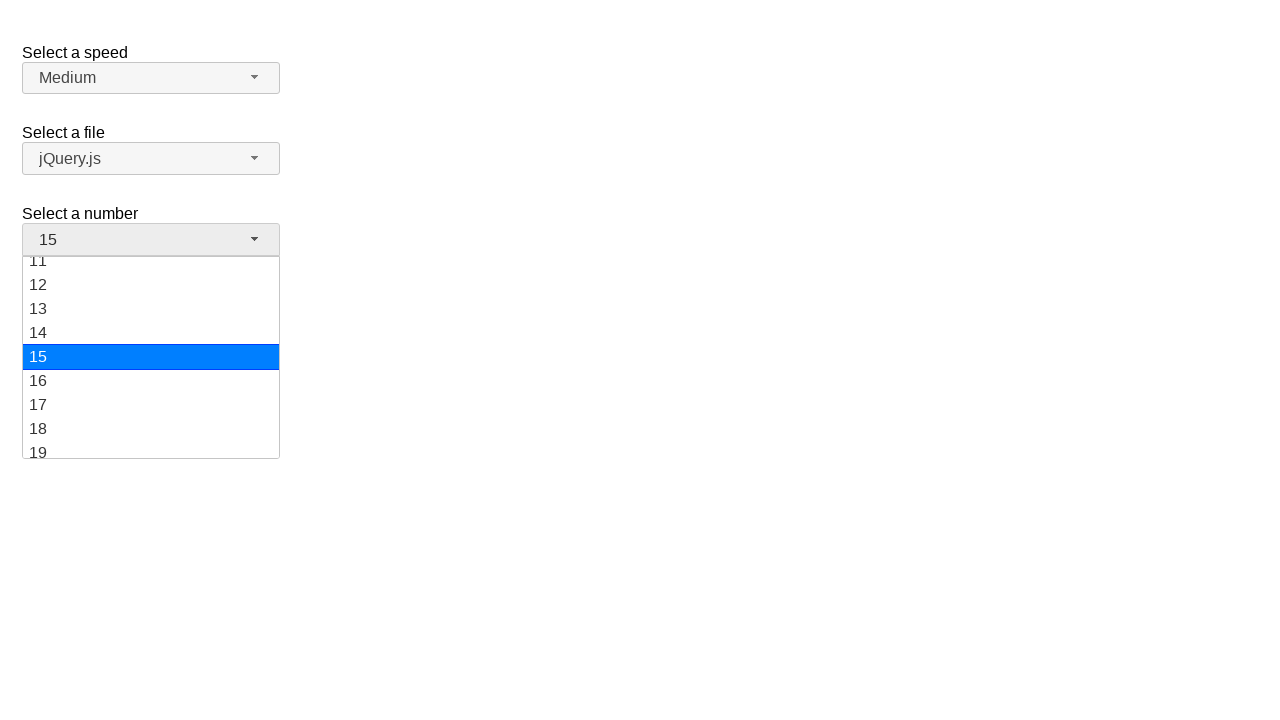

Scrolled option '3' into view
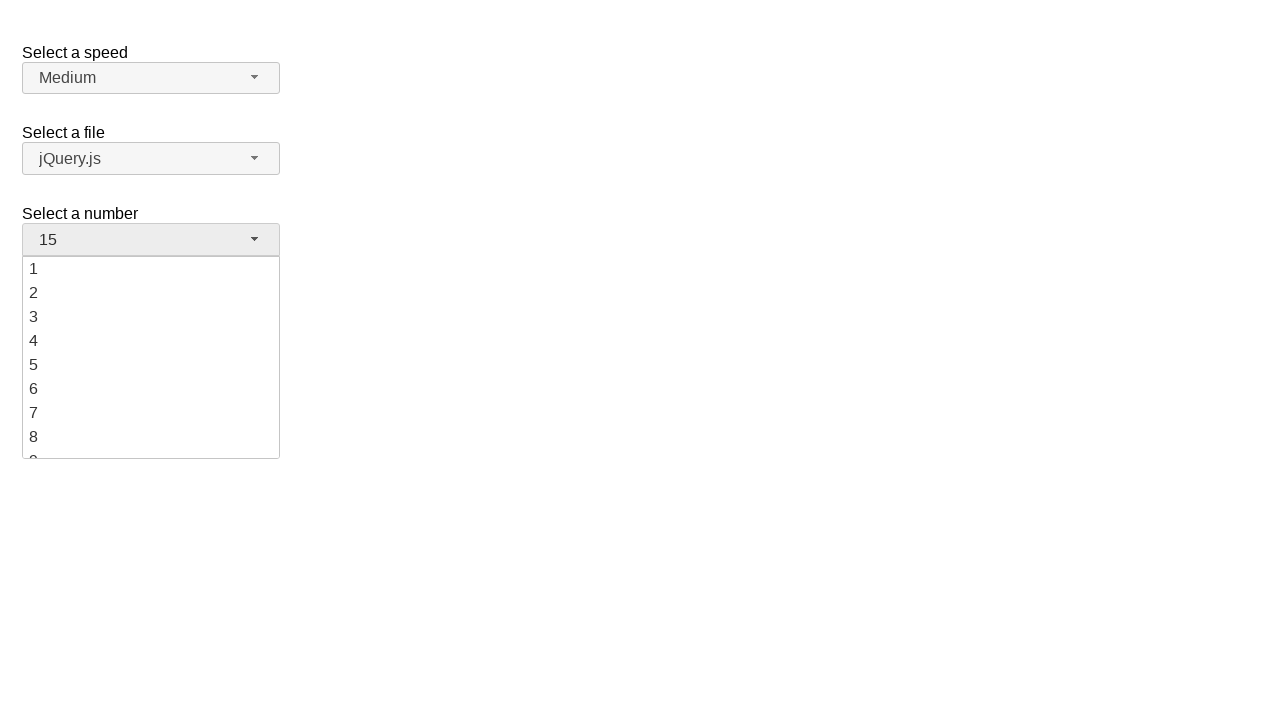

Clicked on option '3' at (151, 317) on ul#number-menu li div >> nth=2
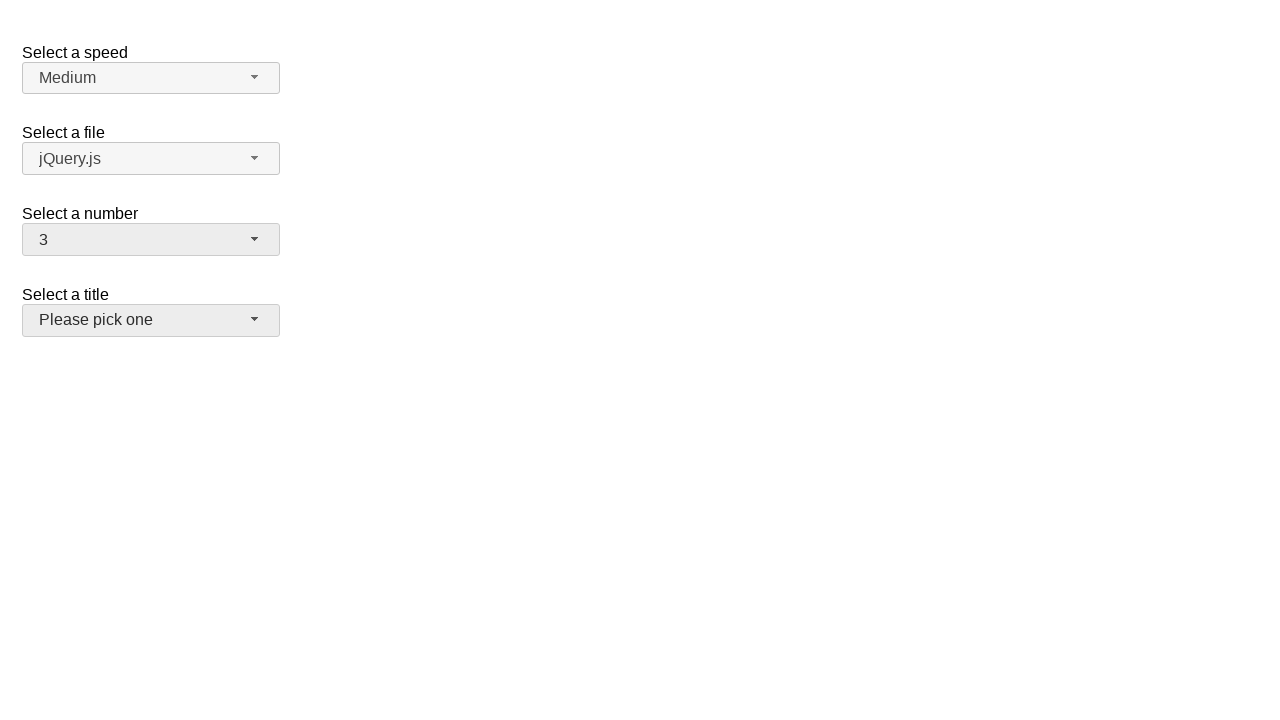

Verified that '3' is selected in the dropdown
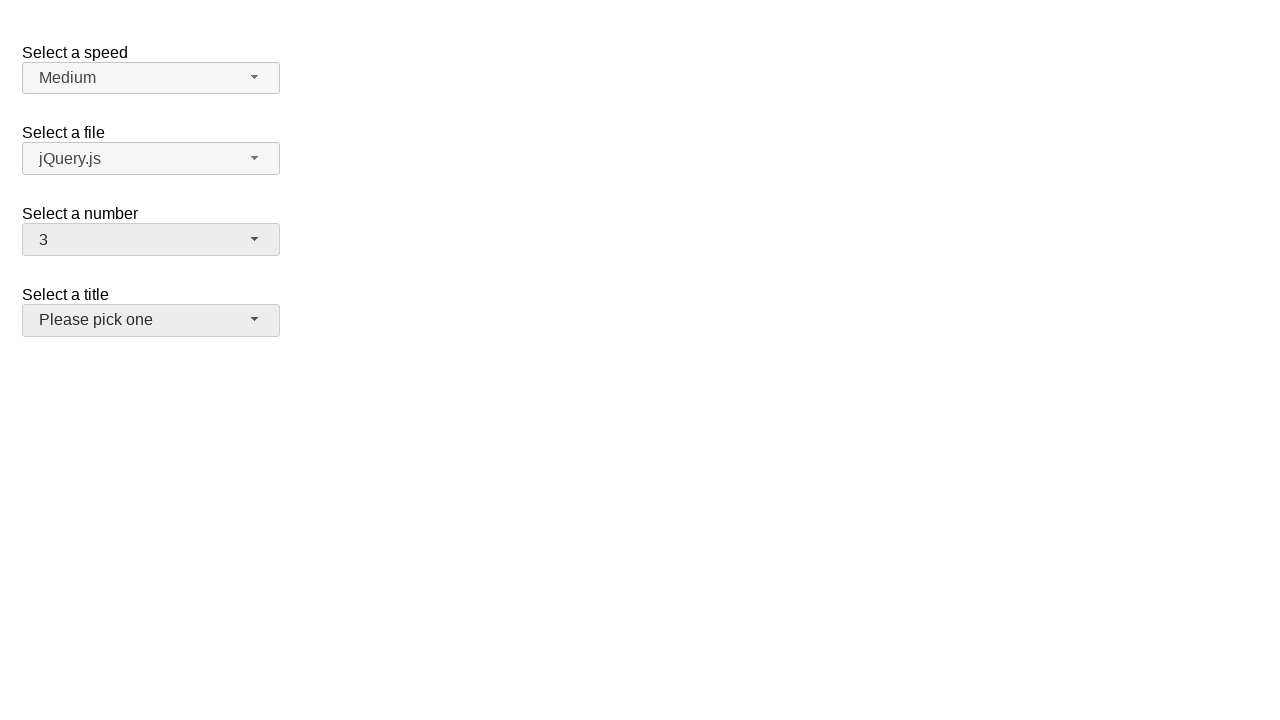

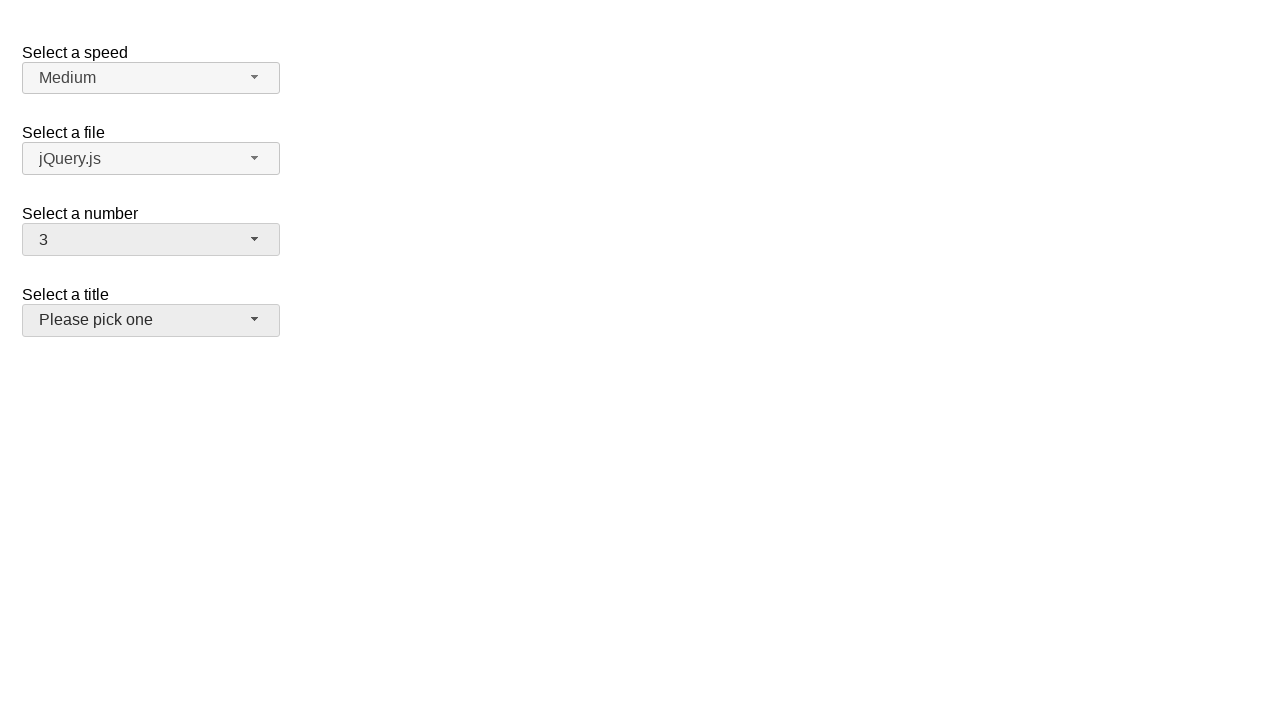